Fills out a practice form including name, email, phone, address fields, selects a radio button, and checks the last 5 day checkboxes

Starting URL: https://testautomationpractice.blogspot.com/

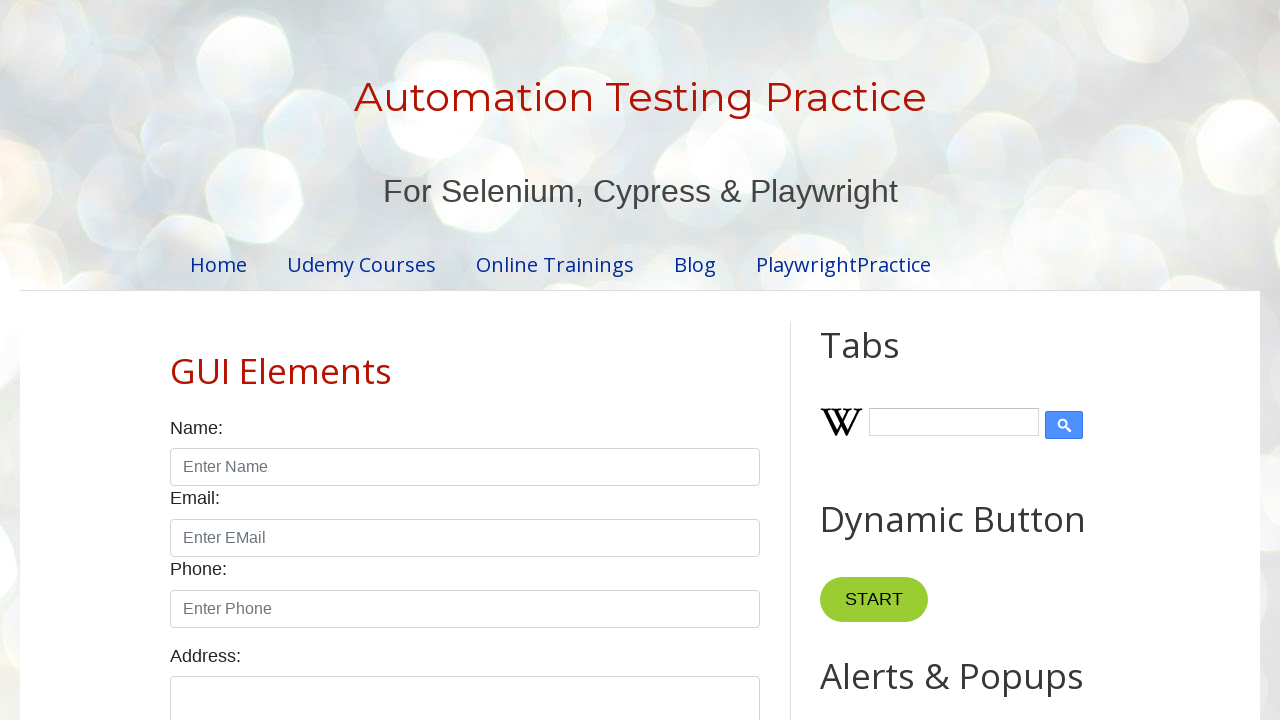

Filled name field with 'Kiran' on input#name
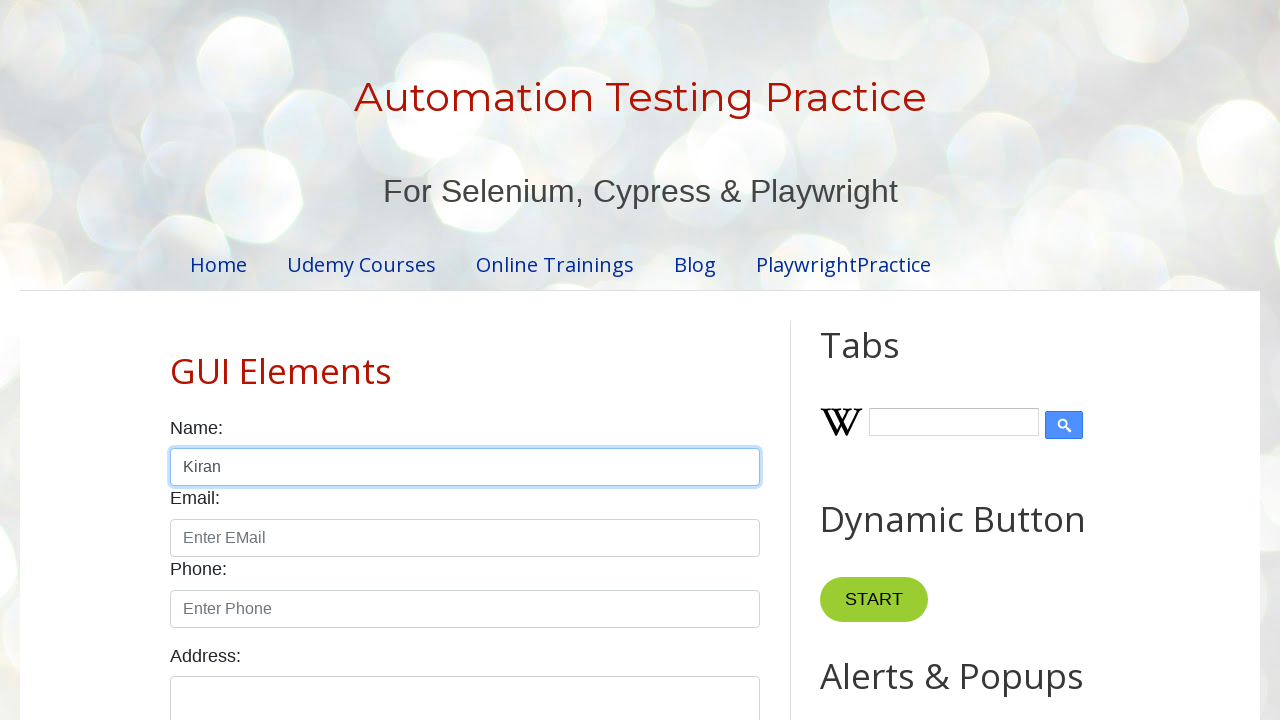

Filled email field with 'testuser437@gmail.com' on input#email
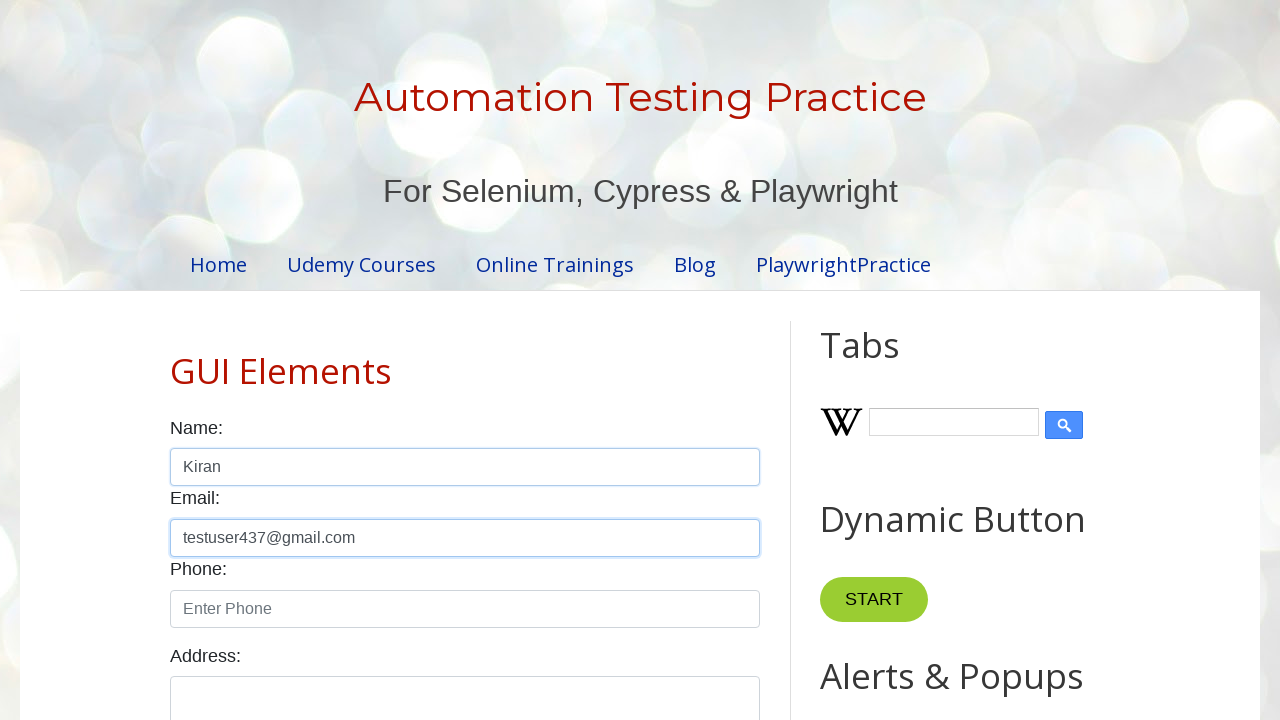

Filled phone field with '9014441919' on input#phone
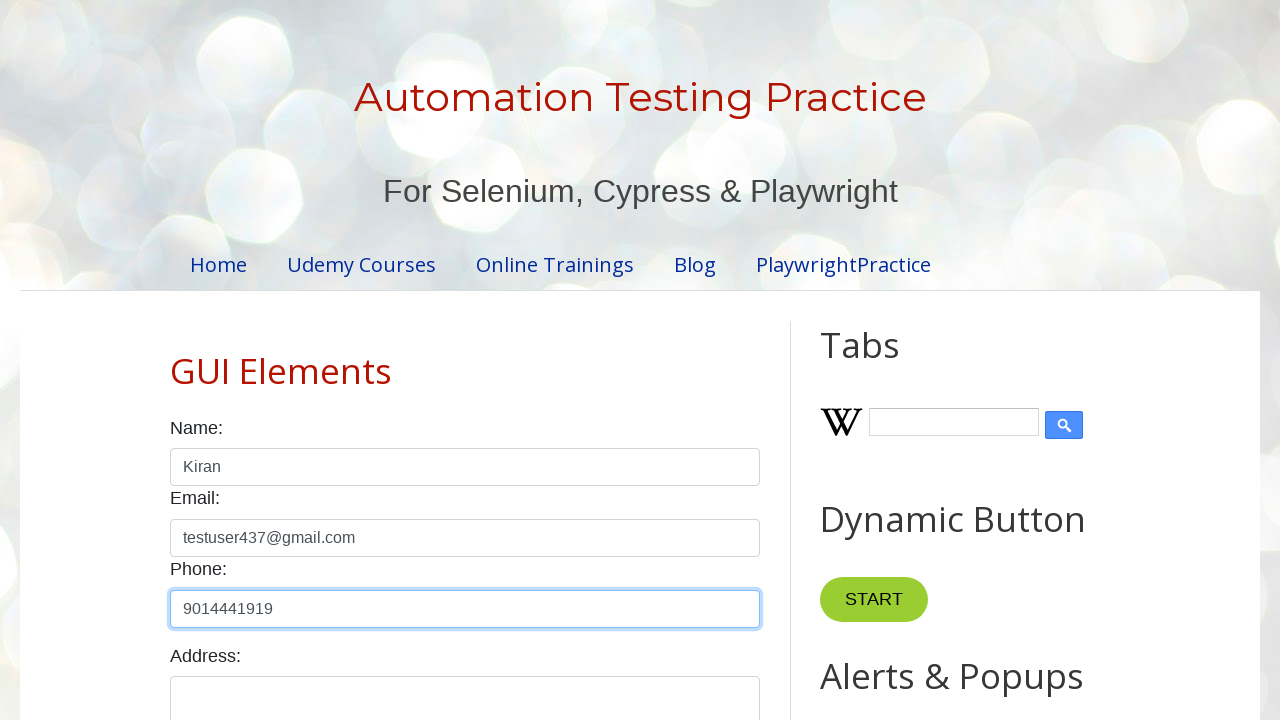

Filled address field with 'Vizag' on textarea#textarea
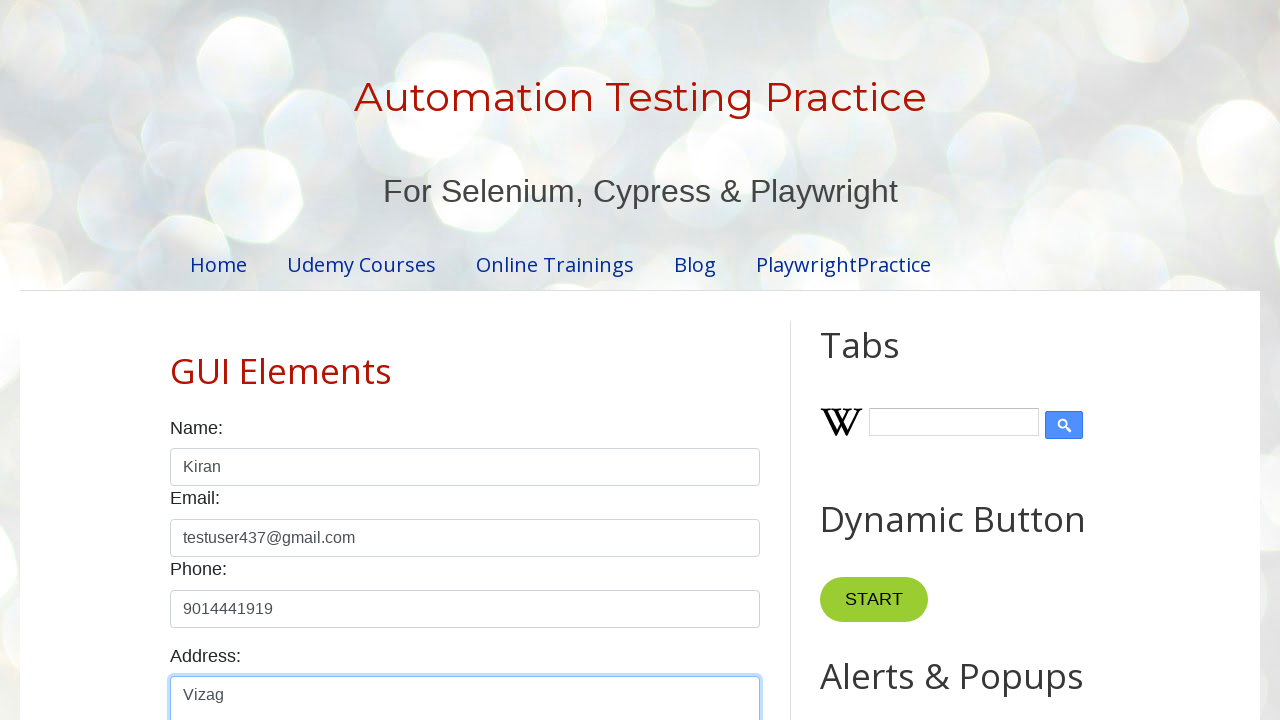

Selected male radio button at (208, 360) on label[for='male']
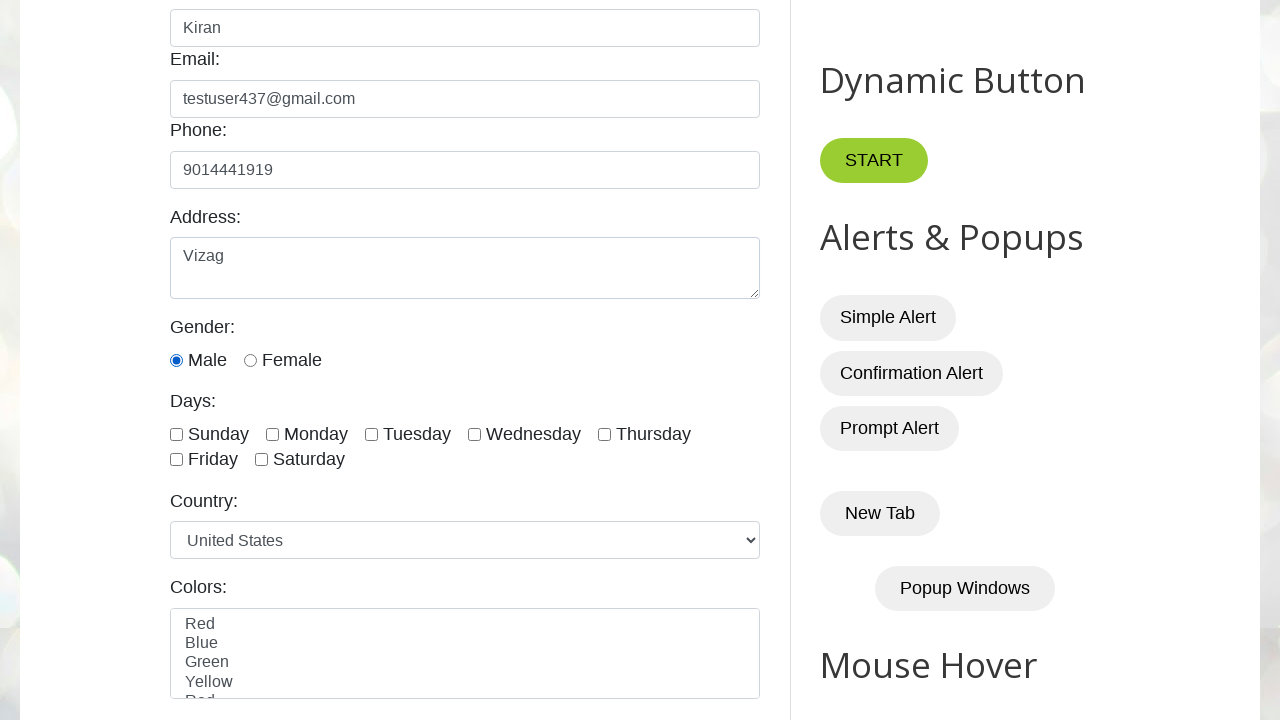

Retrieved all day checkboxes
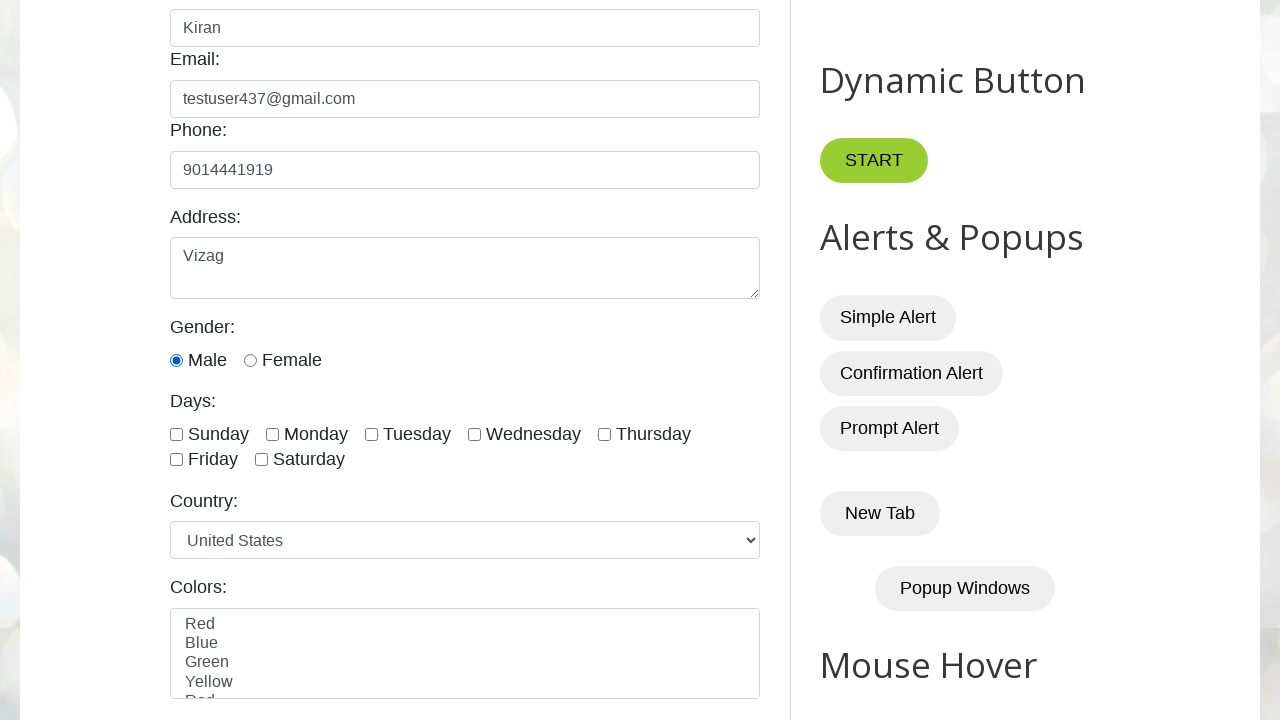

Checked day checkbox at index 2 at (372, 434) on input[type='checkbox'][id*='day'] >> nth=2
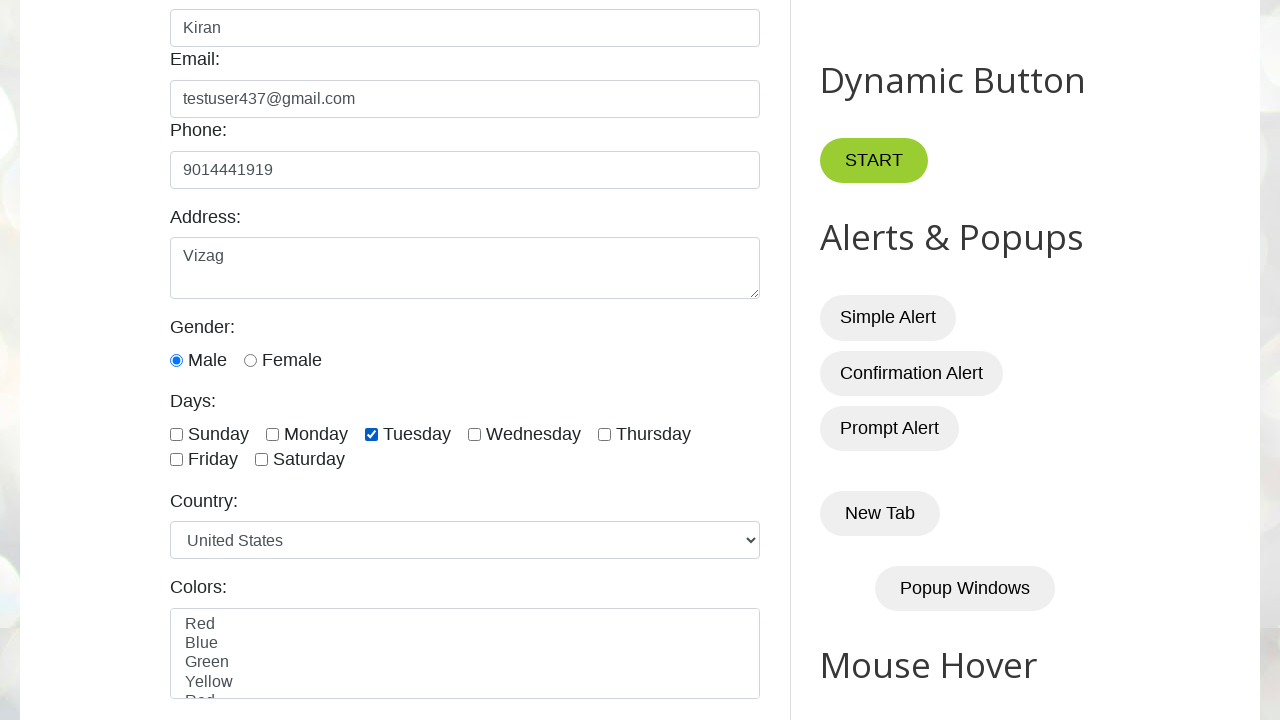

Checked day checkbox at index 3 at (474, 434) on input[type='checkbox'][id*='day'] >> nth=3
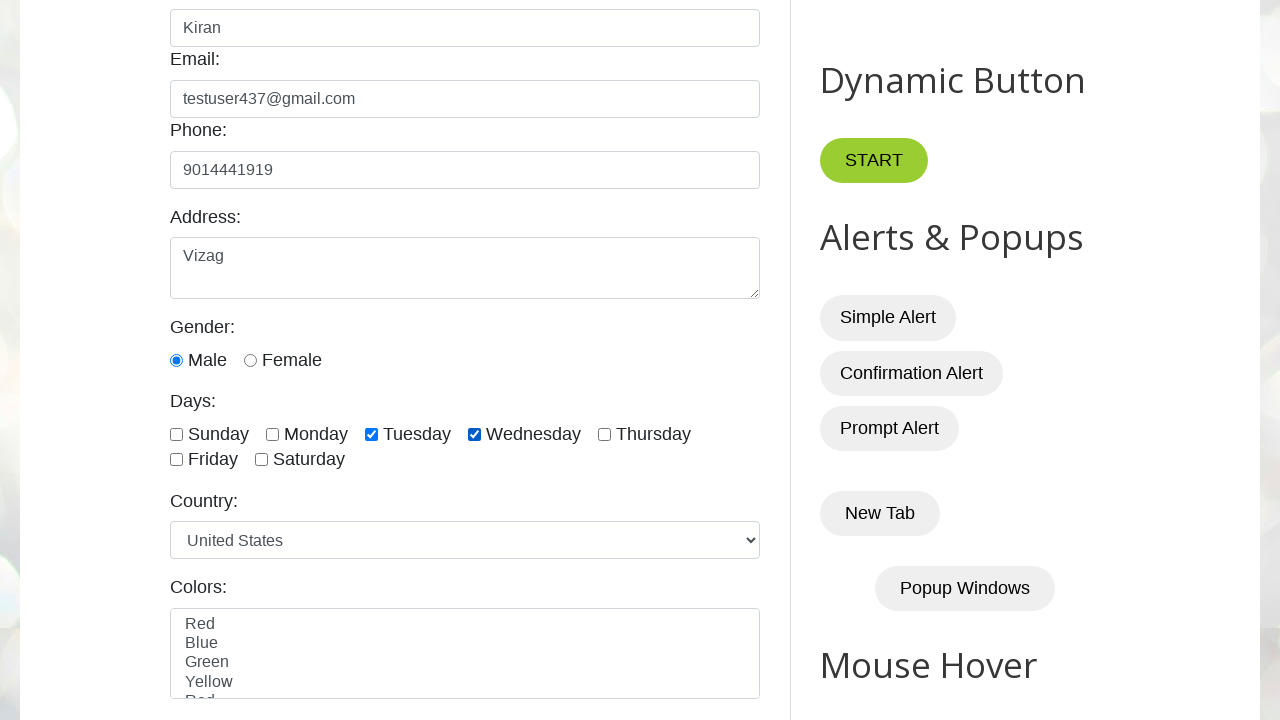

Checked day checkbox at index 4 at (604, 434) on input[type='checkbox'][id*='day'] >> nth=4
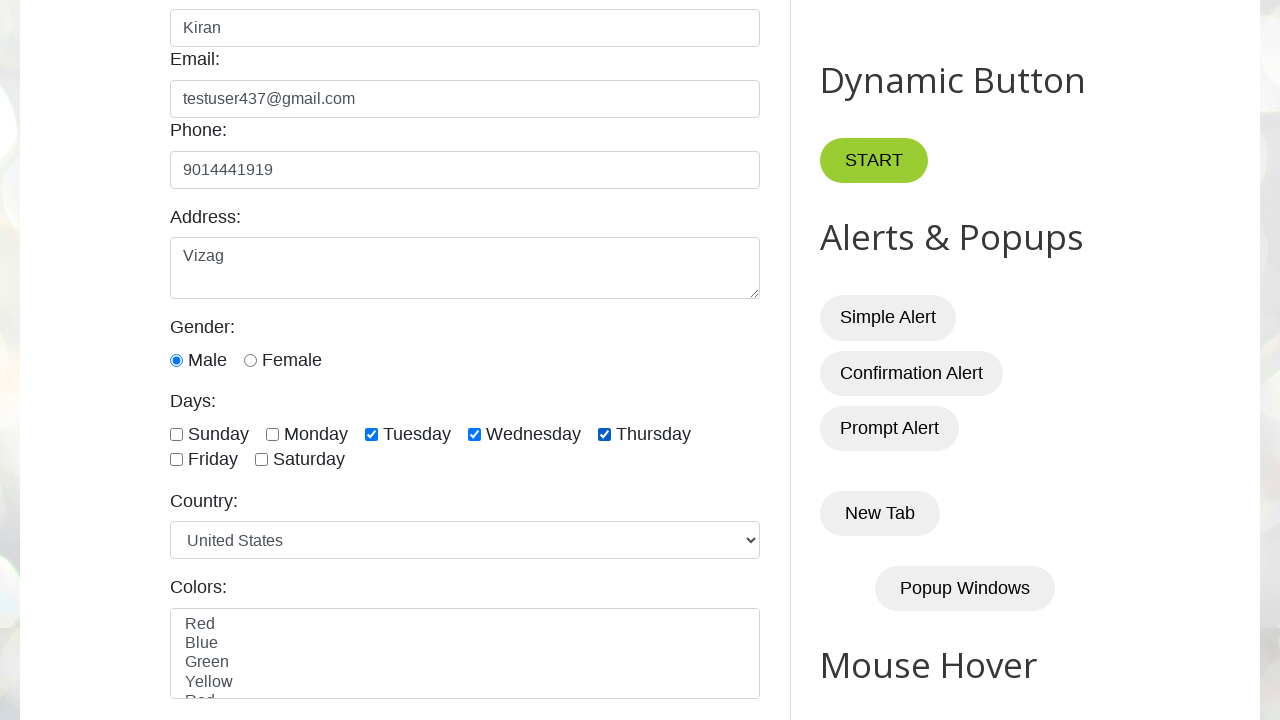

Checked day checkbox at index 5 at (176, 460) on input[type='checkbox'][id*='day'] >> nth=5
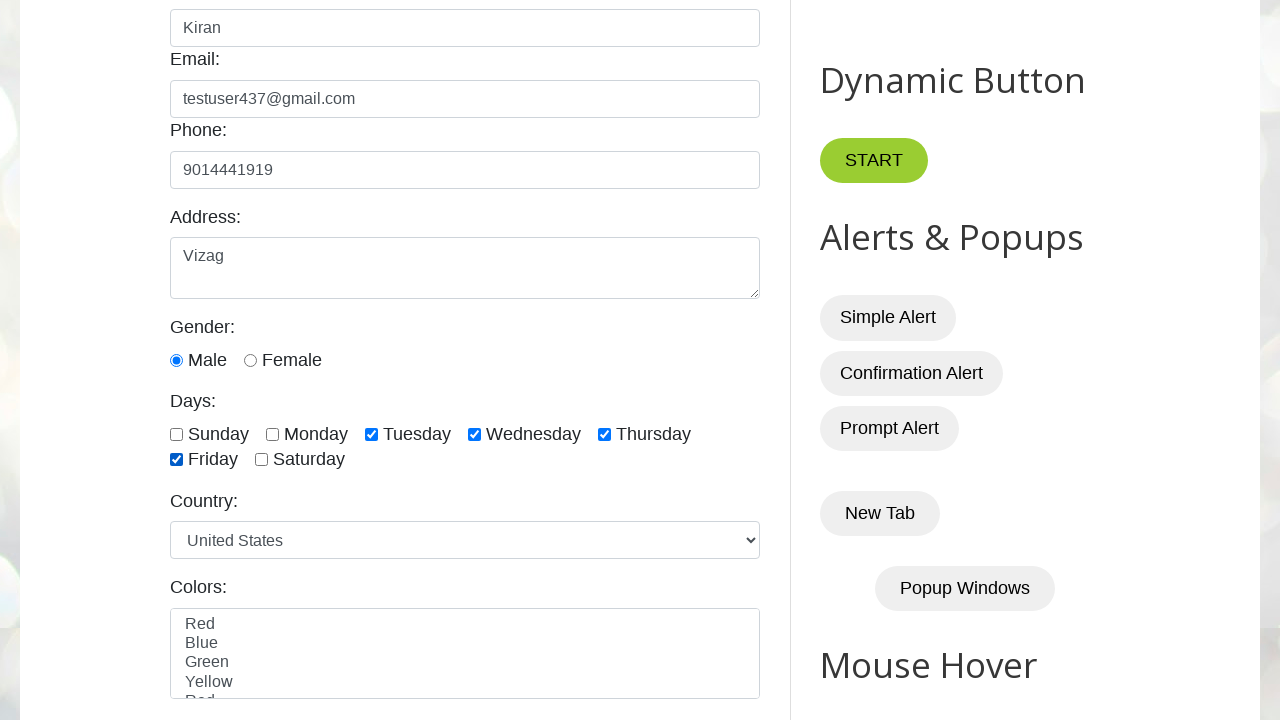

Checked day checkbox at index 6 at (262, 460) on input[type='checkbox'][id*='day'] >> nth=6
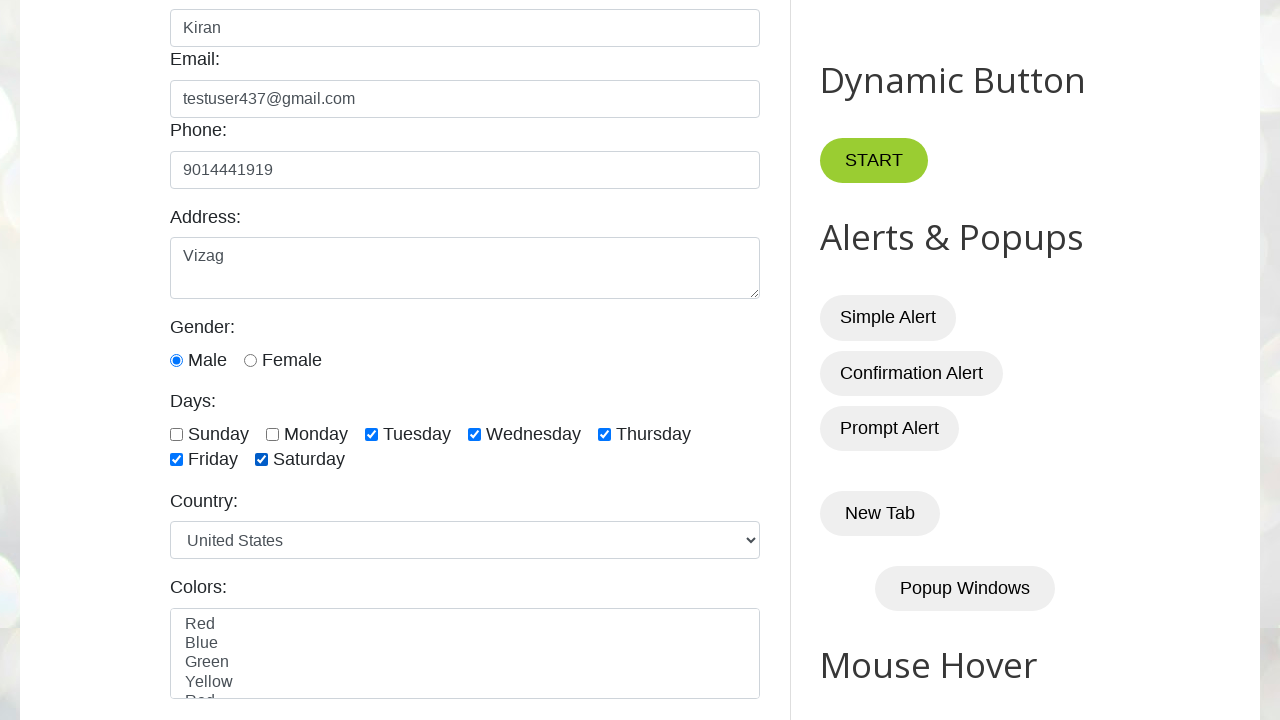

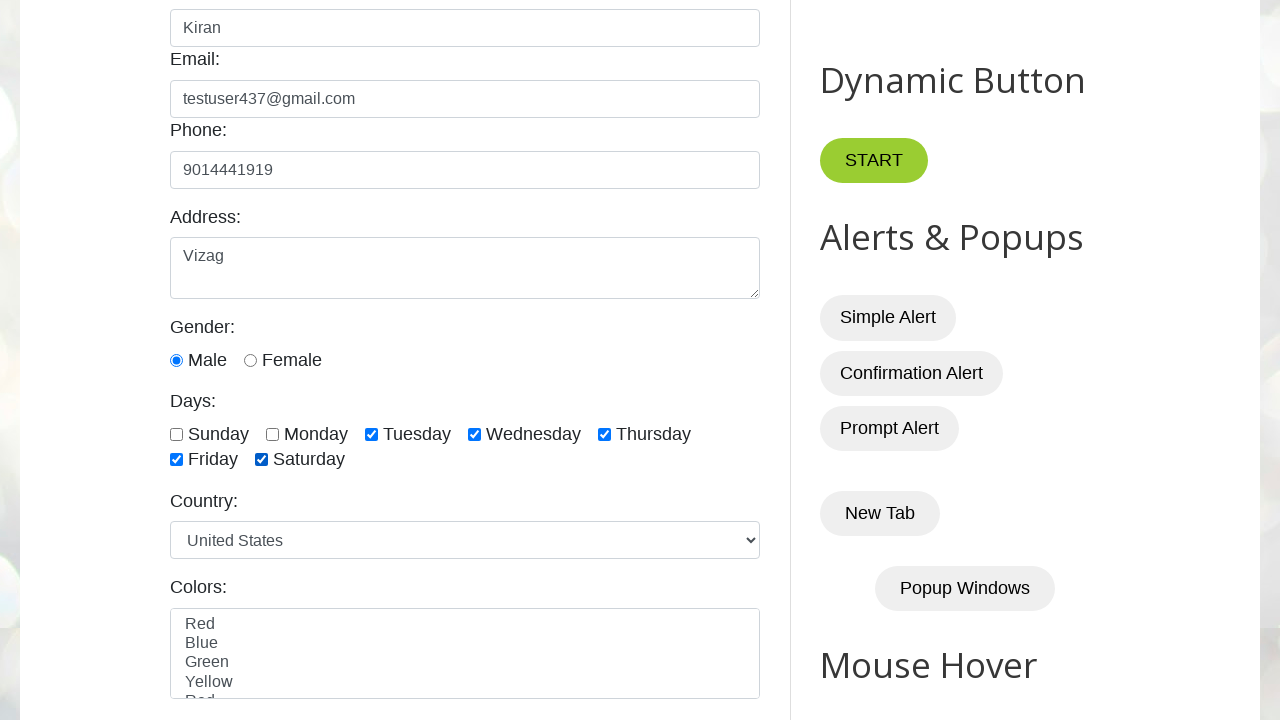